Navigates to Flipkart homepage and verifies the page loads successfully by checking the page title is present

Starting URL: https://www.flipkart.com

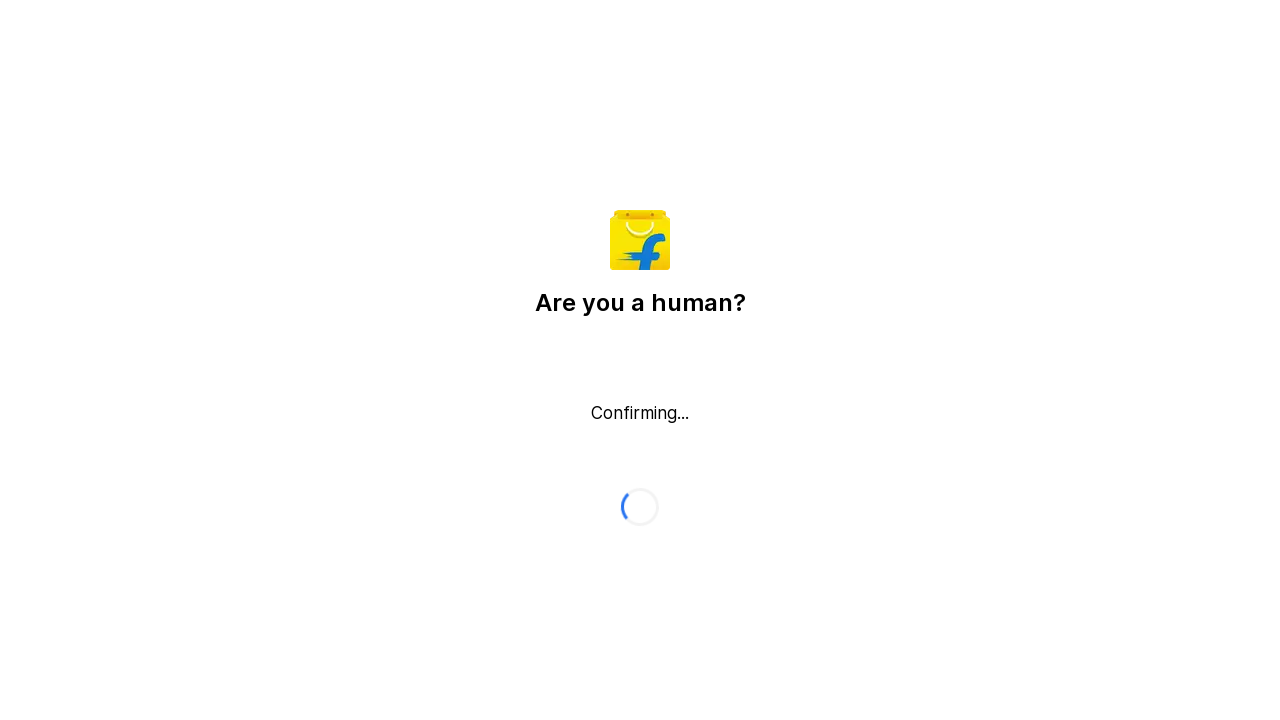

Waited for page to load with domcontentloaded state
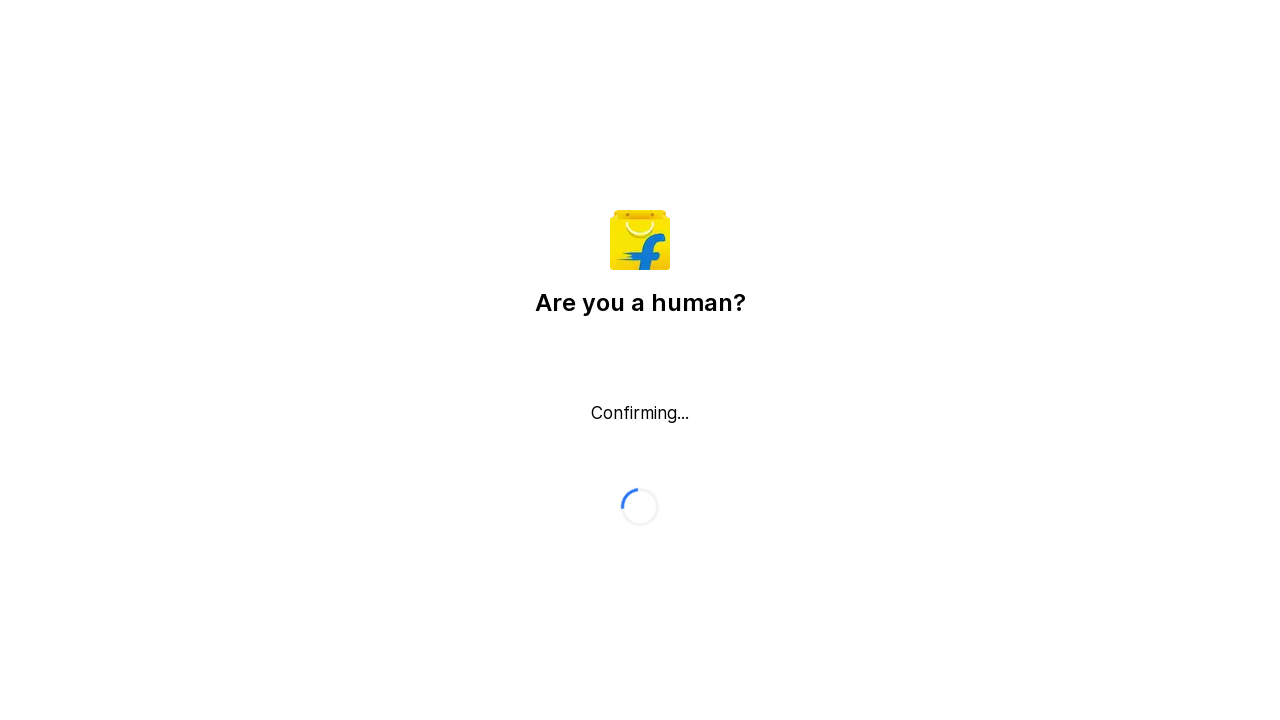

Retrieved page title
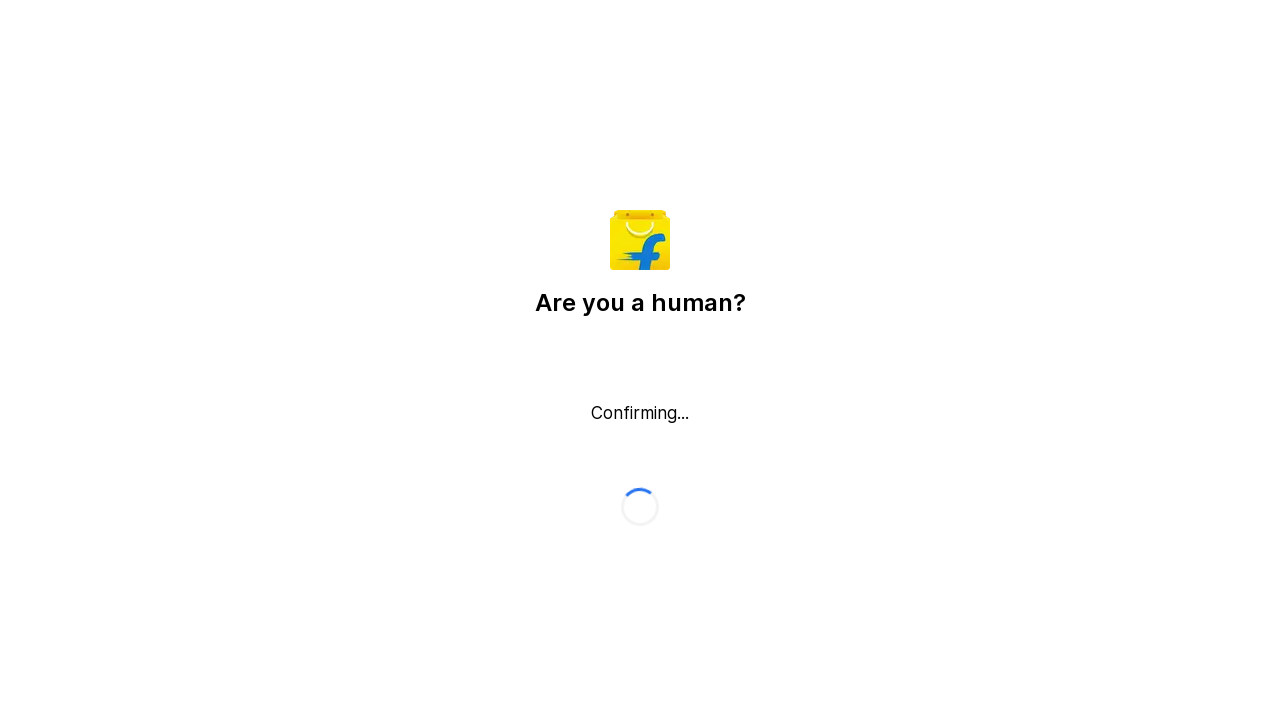

Verified page title is present and not empty
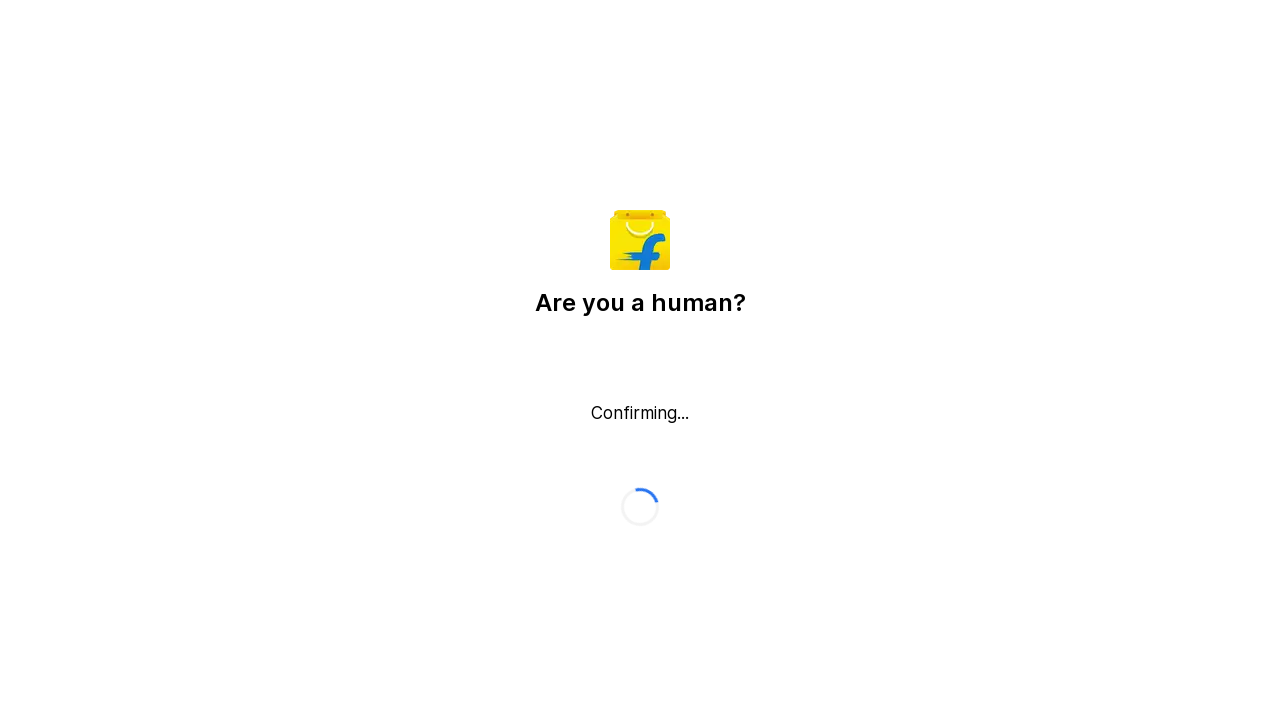

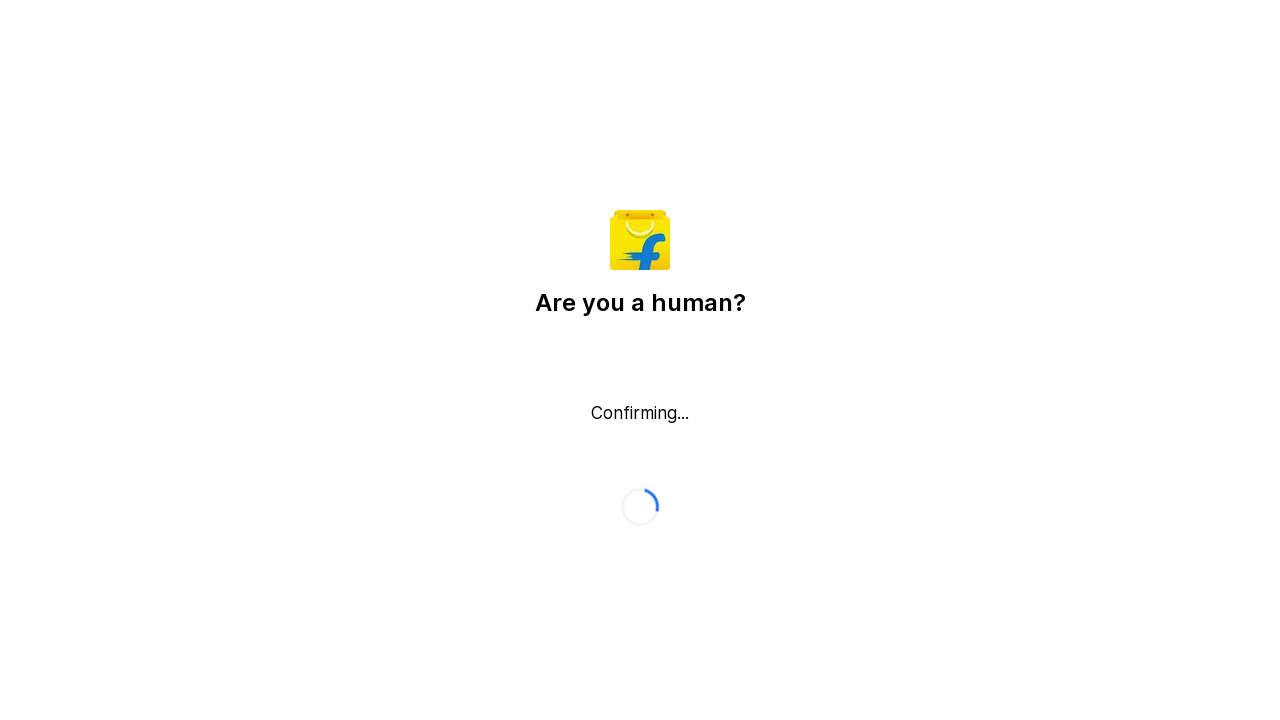